Tests double-click functionality by double-clicking a button and verifying the resulting message.

Starting URL: https://automationfc.github.io/basic-form/index.html

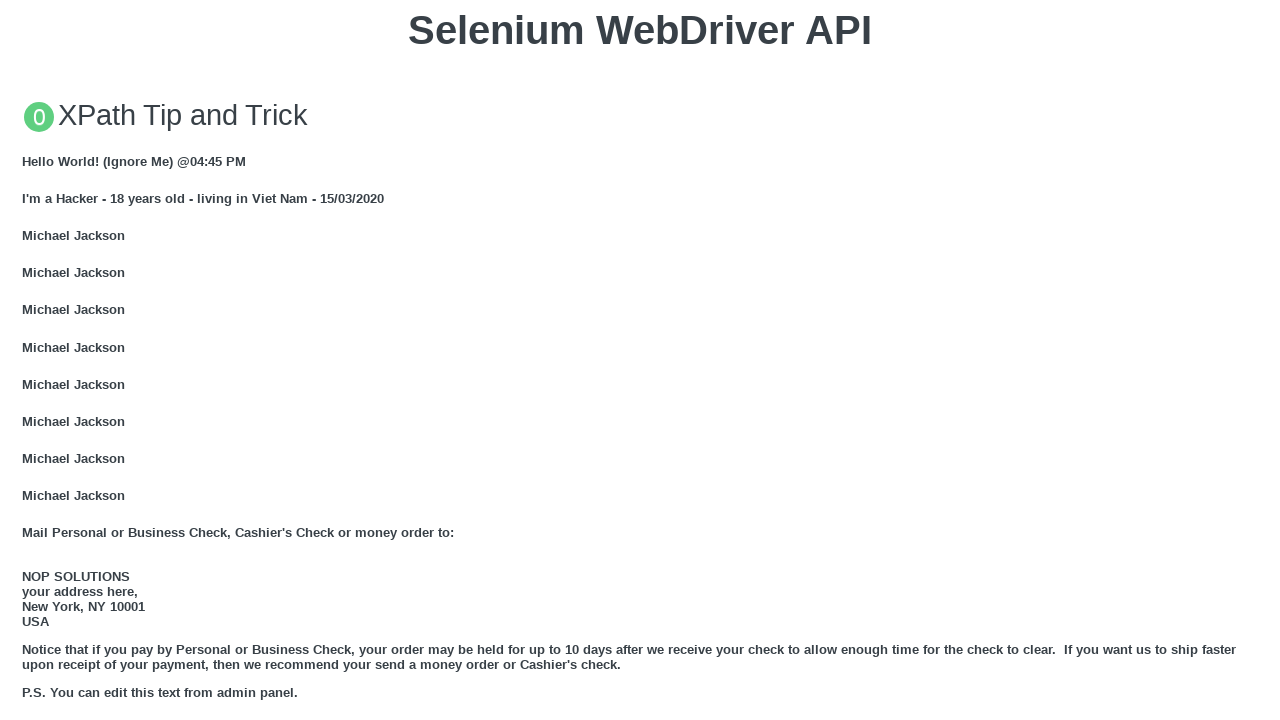

Located the 'Double click me' button
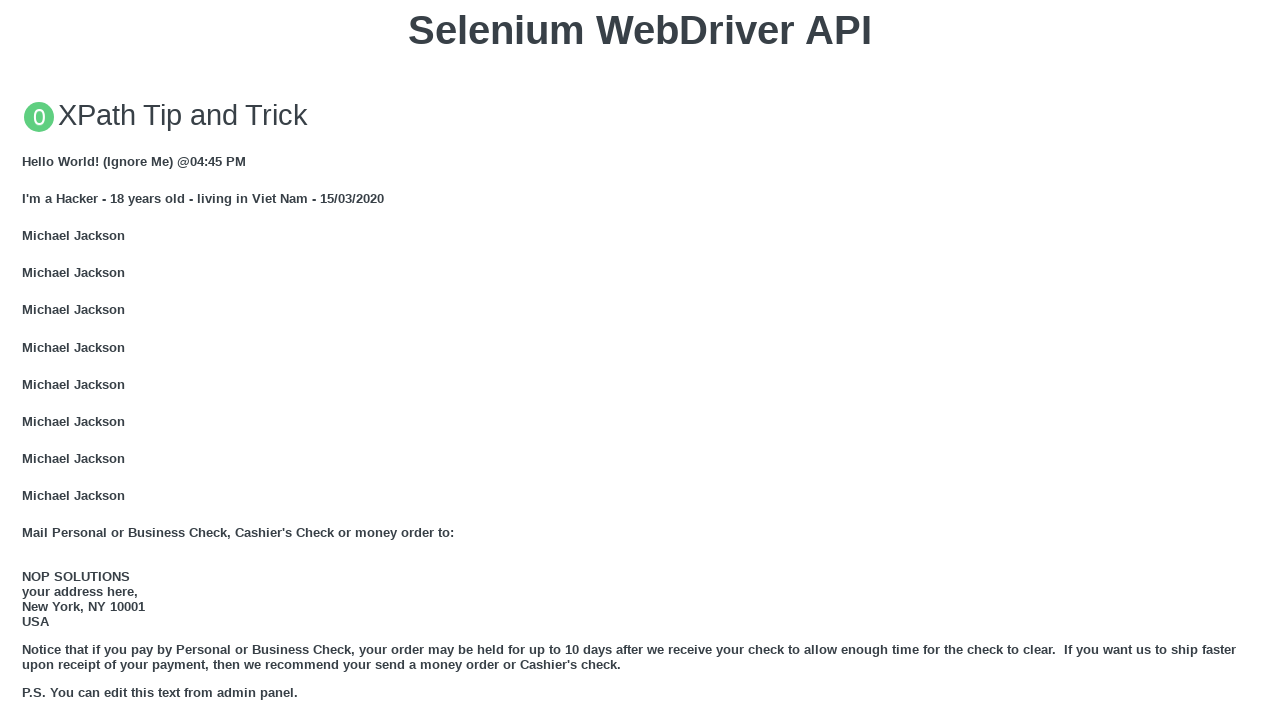

Scrolled button into view
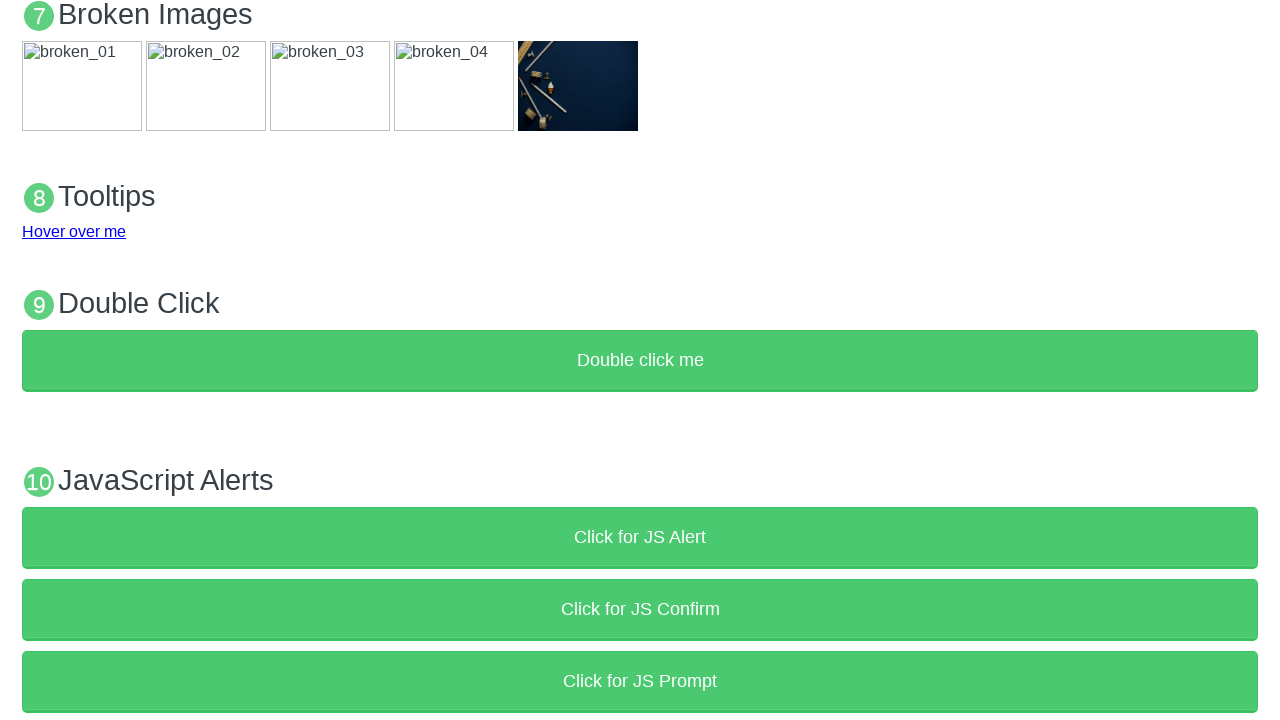

Double-clicked the button at (640, 361) on xpath=//button[text()='Double click me']
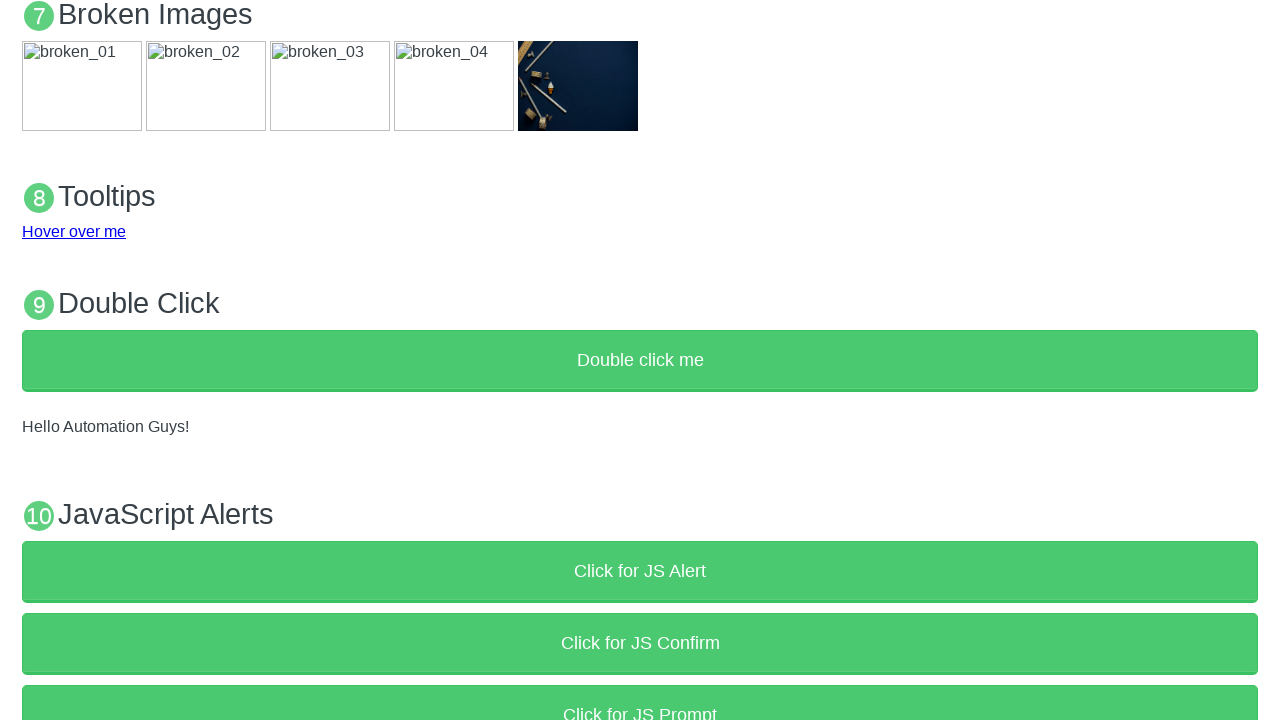

Retrieved result message text
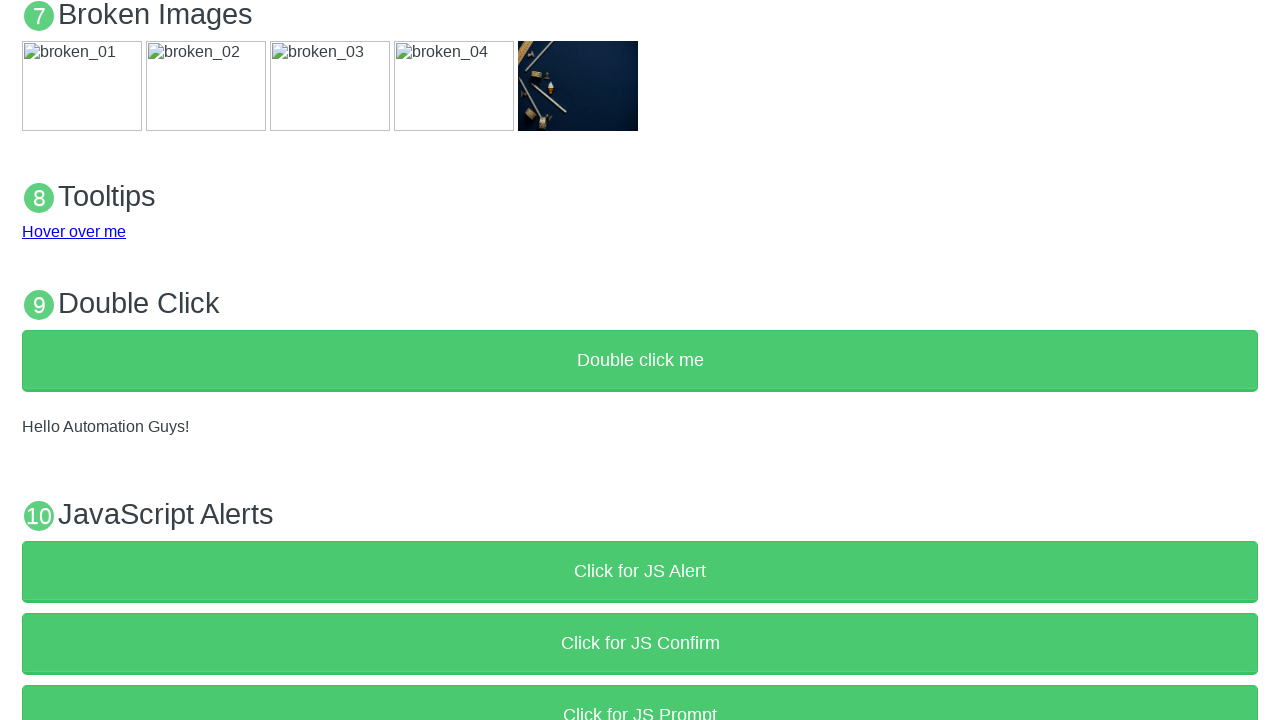

Verified result message equals 'Hello Automation Guys!'
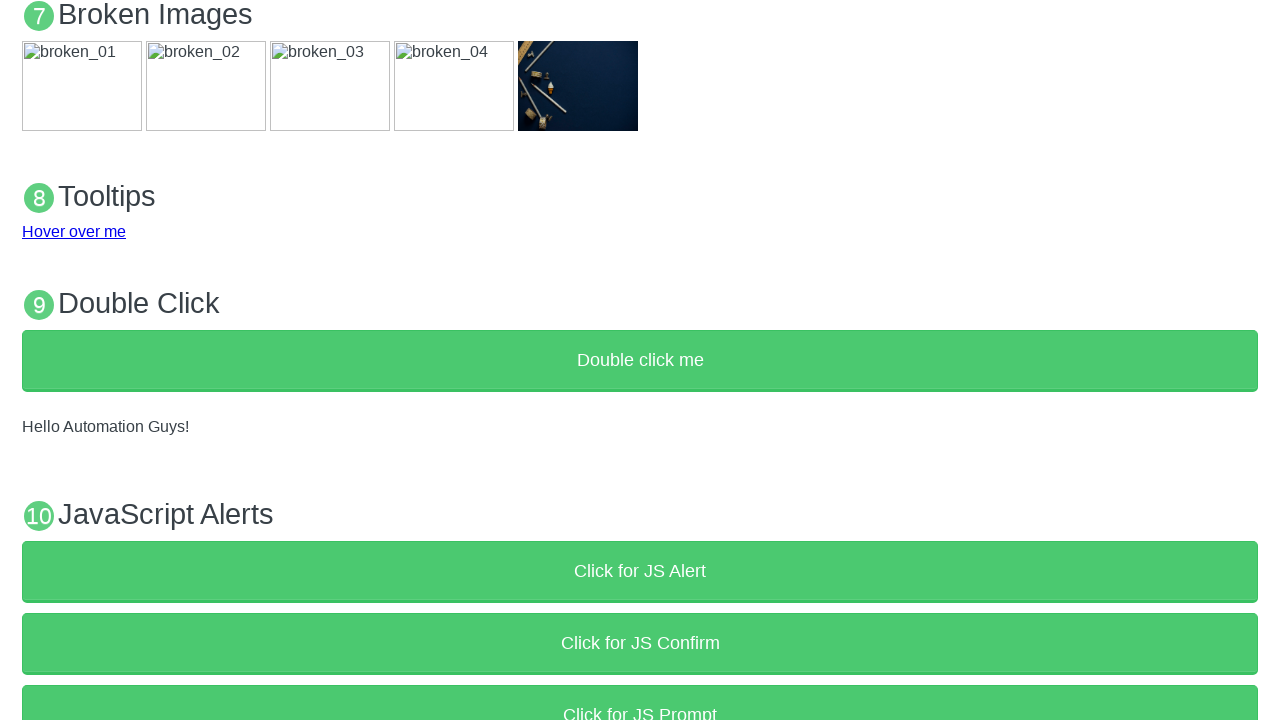

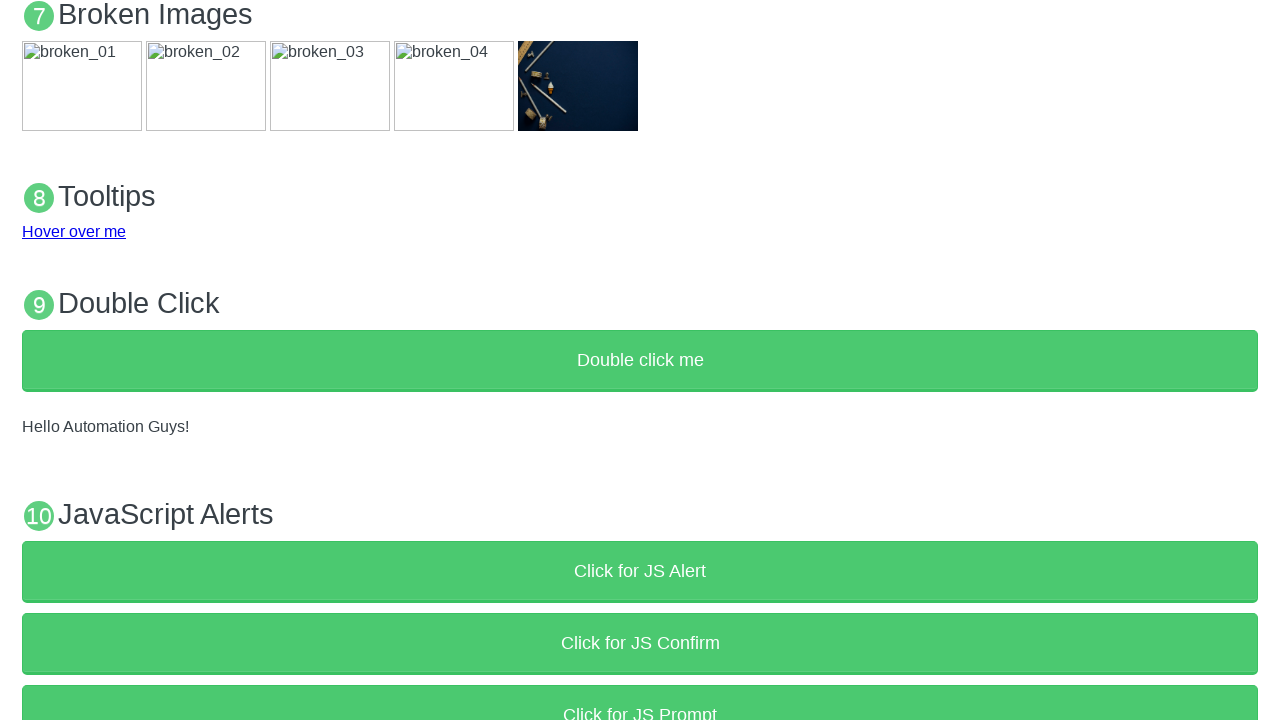